Tests checkbox form by iterating through all checkboxes and verifying their values and checked states

Starting URL: http://echoecho.com/htmlforms09.htm

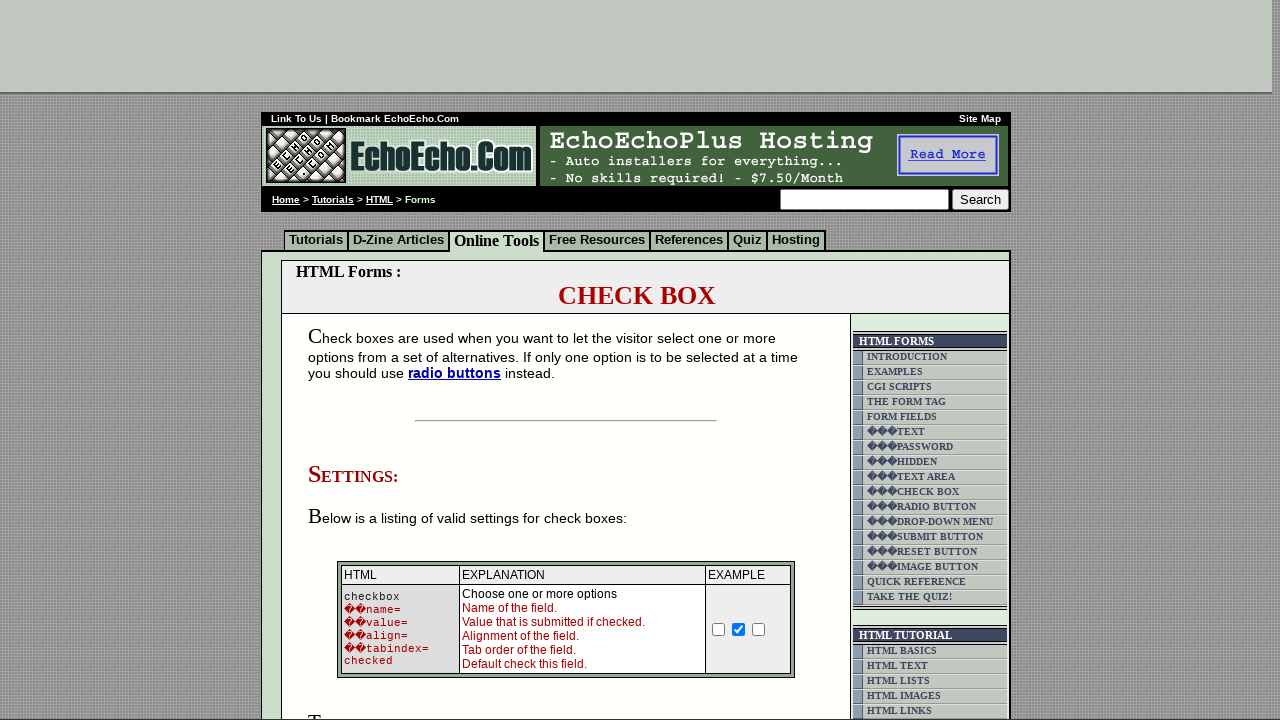

Located checkbox container block using XPath
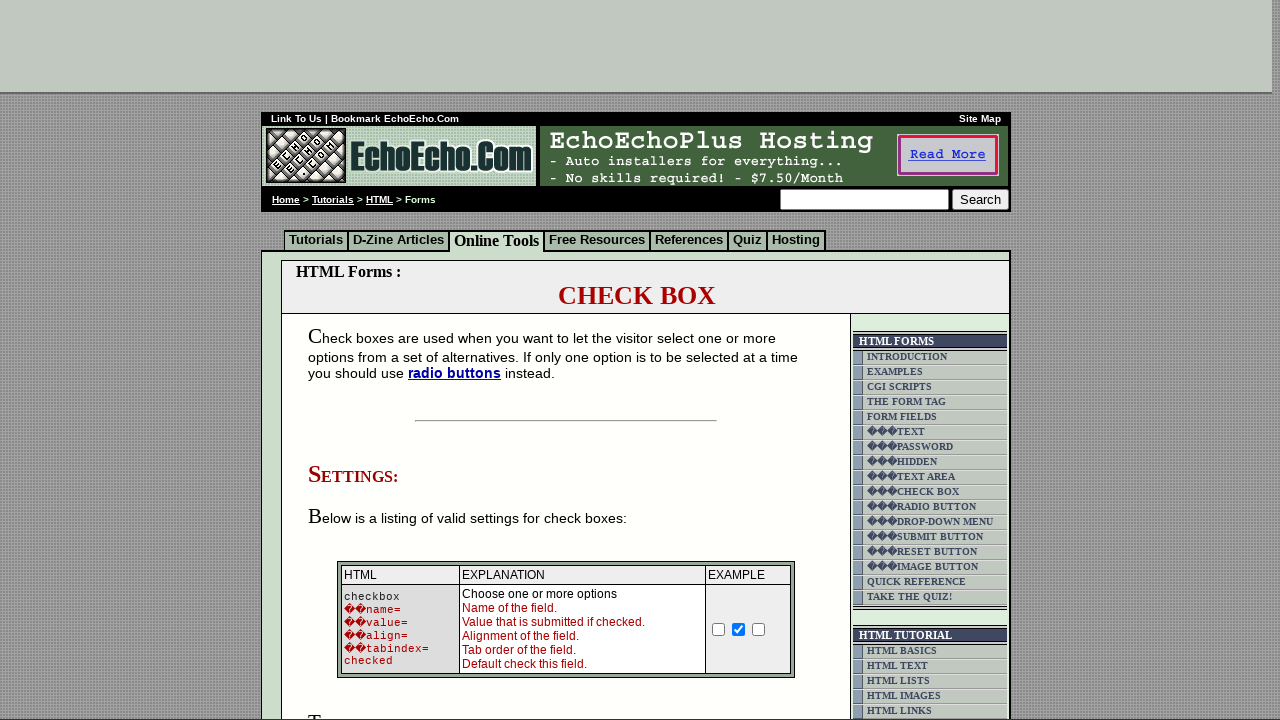

Retrieved all checkbox inputs from the container
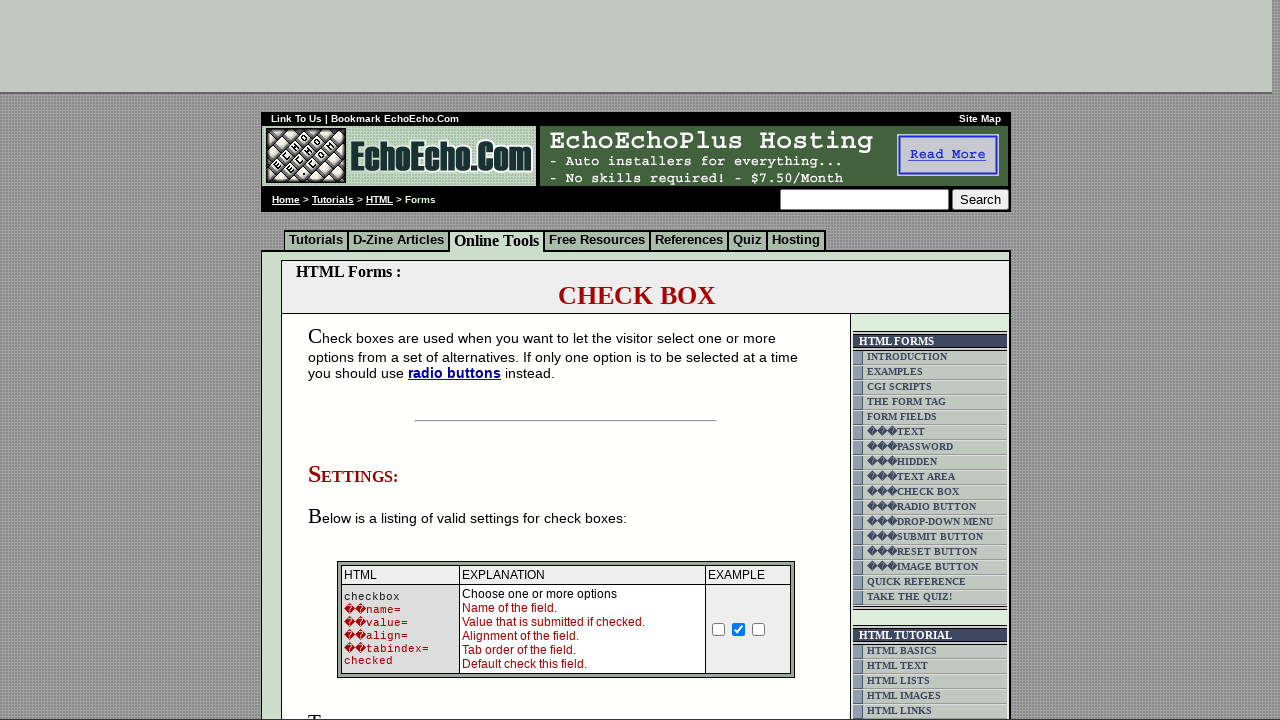

Retrieved checkbox value: Milk
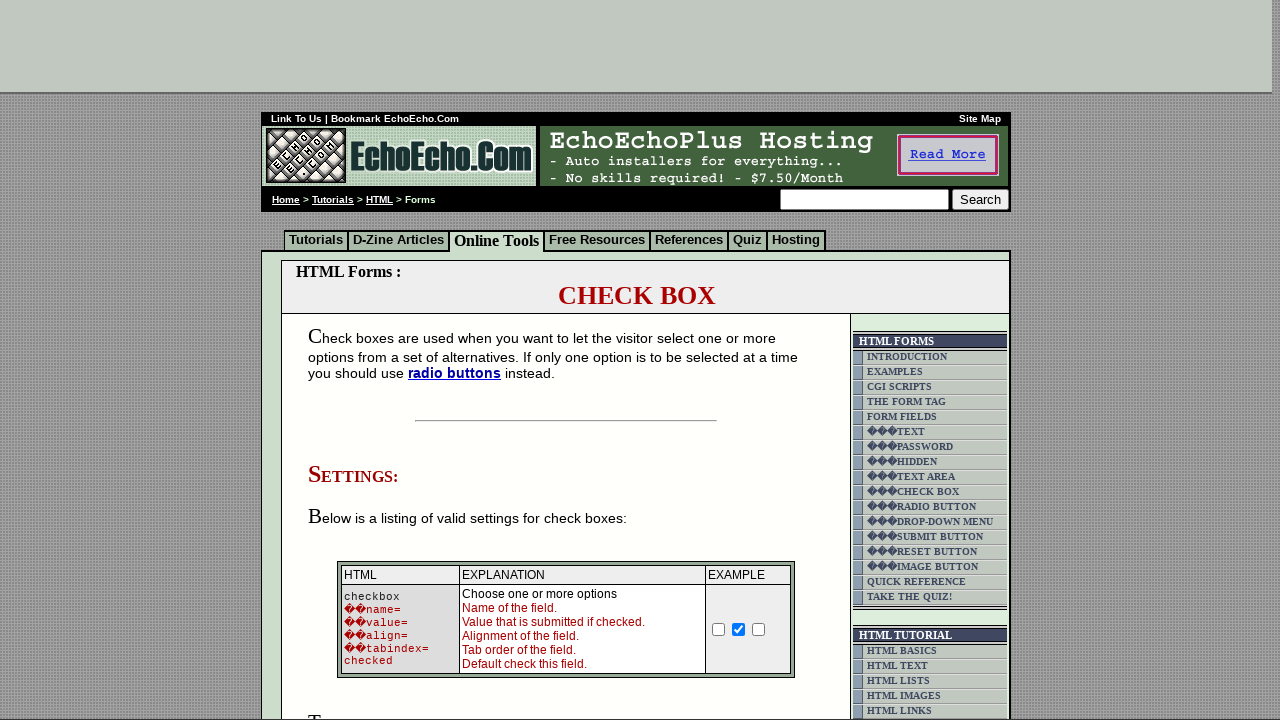

Retrieved checkbox checked state: None
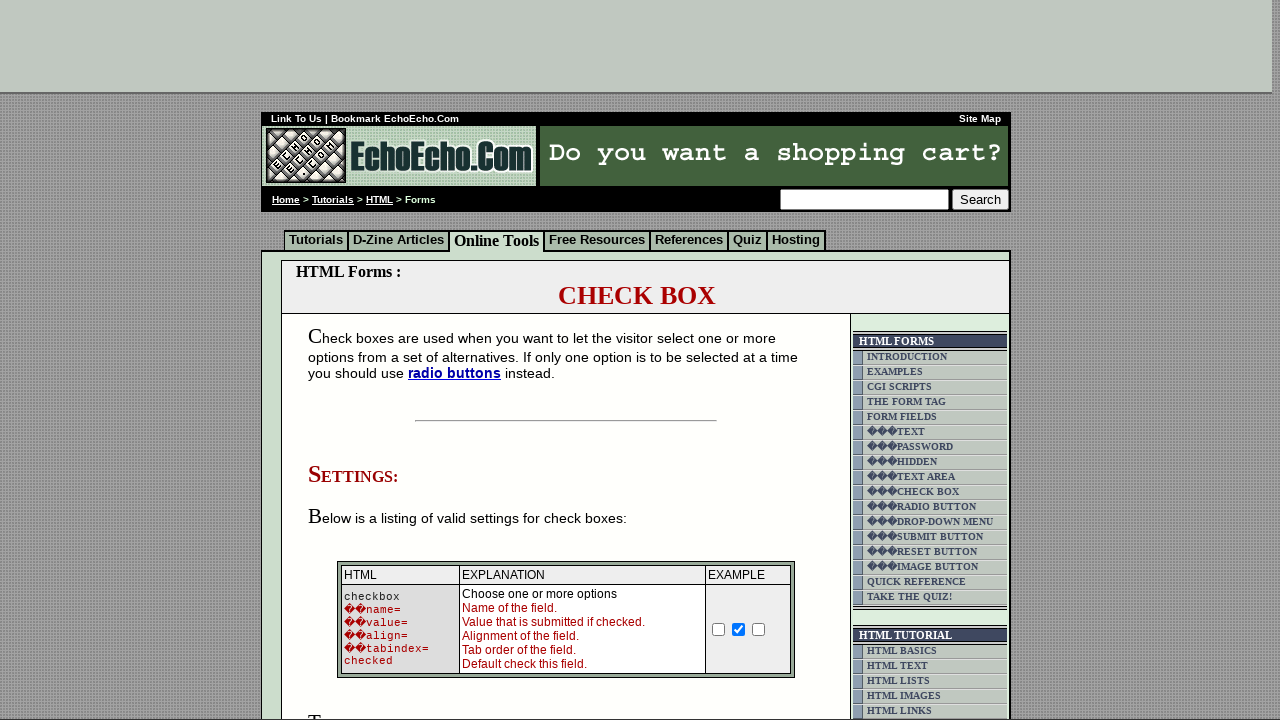

Verified checkbox with value 'Milk' is visible
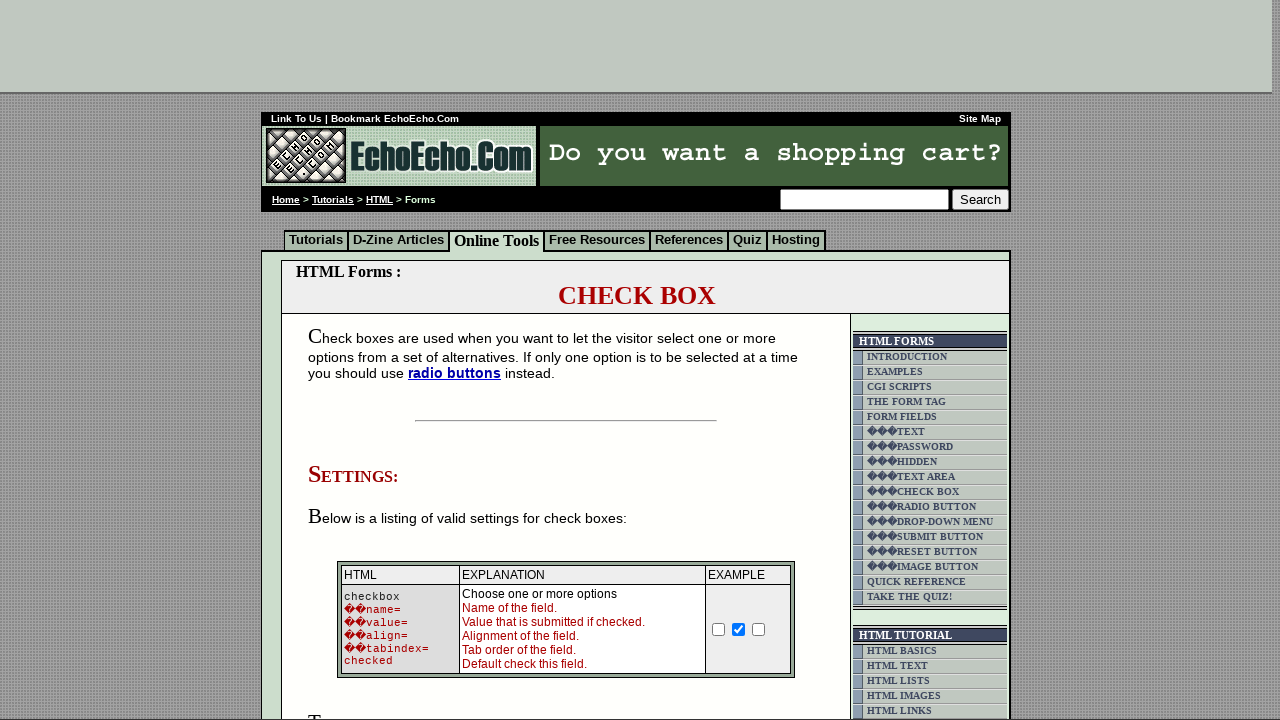

Retrieved checkbox value: Butter
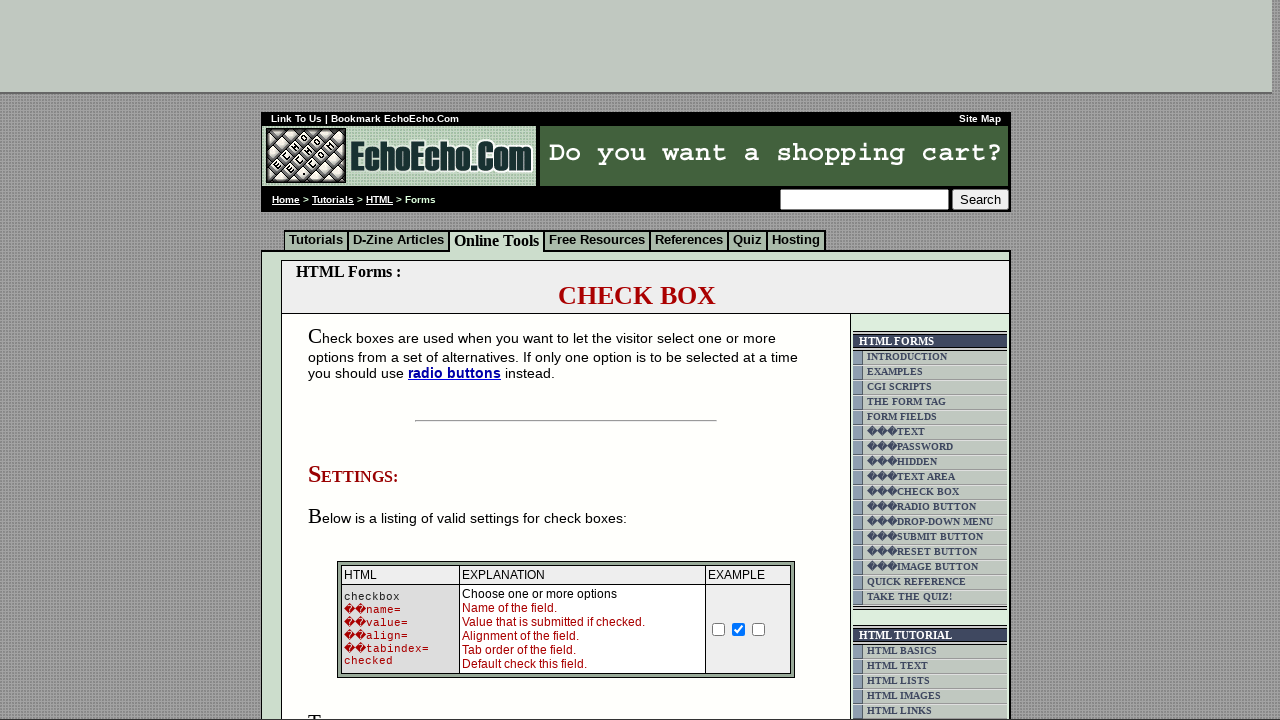

Retrieved checkbox checked state: 
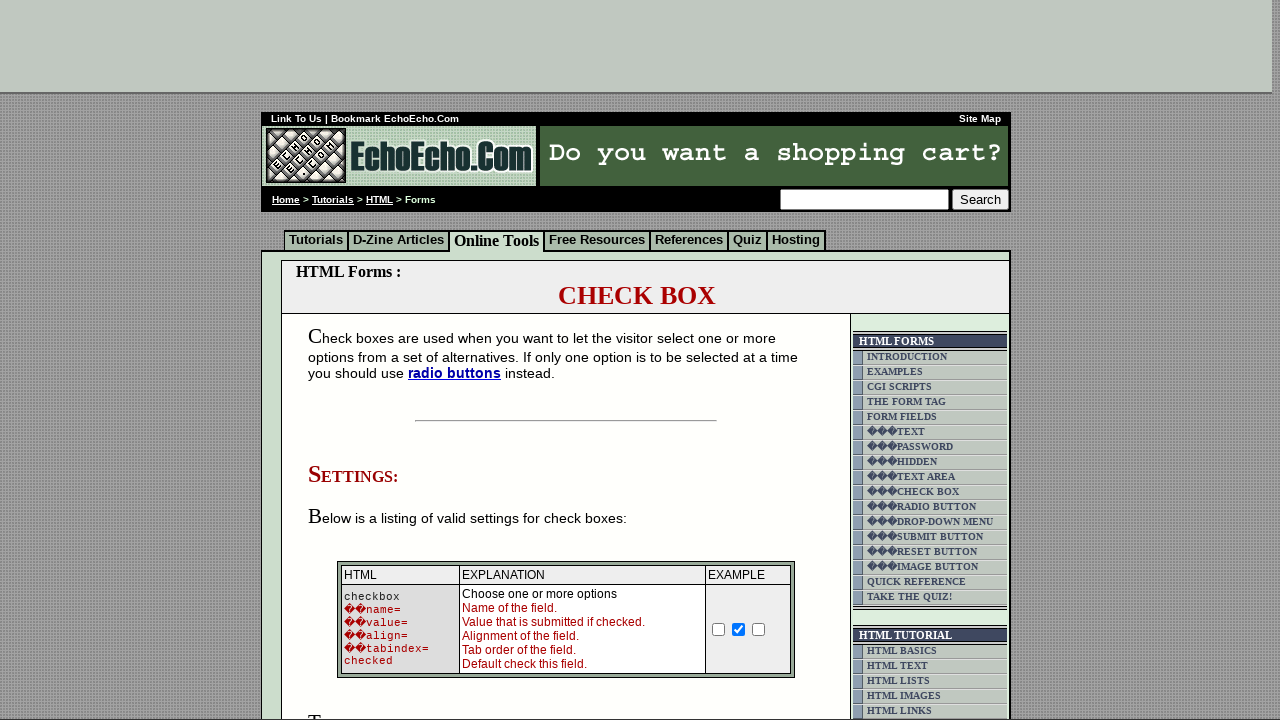

Verified checkbox with value 'Butter' is visible
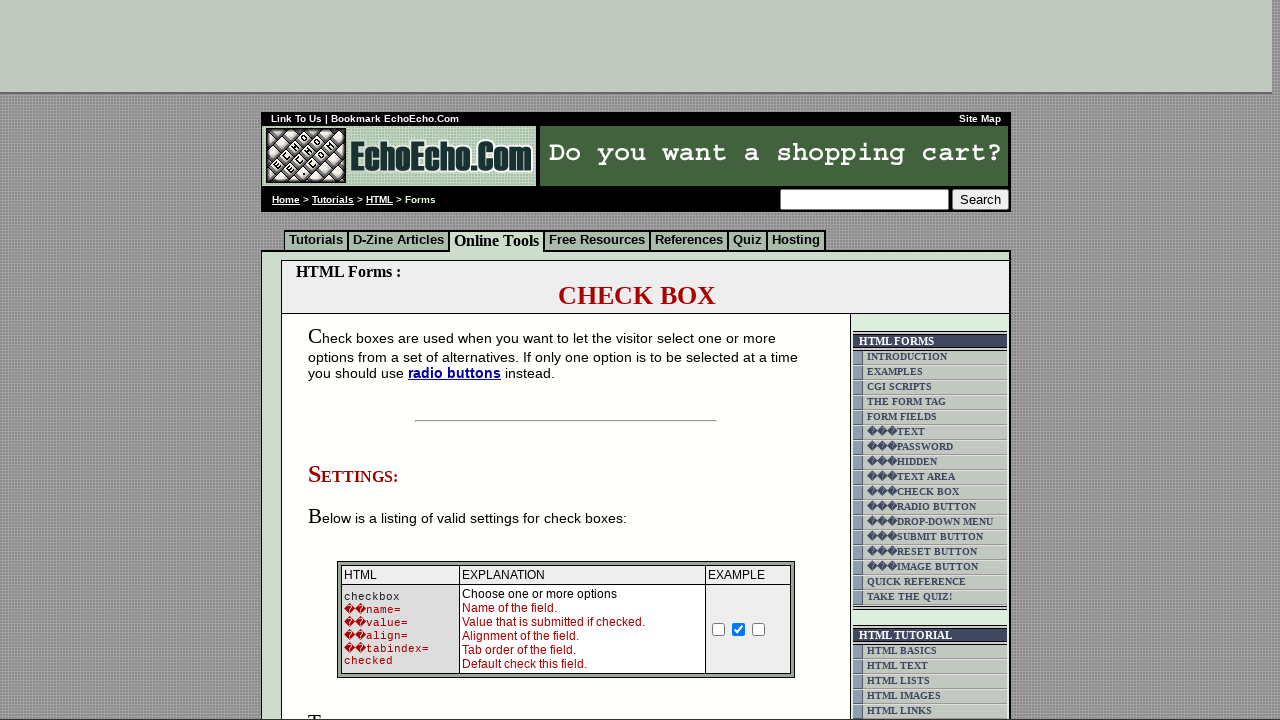

Retrieved checkbox value: Cheese
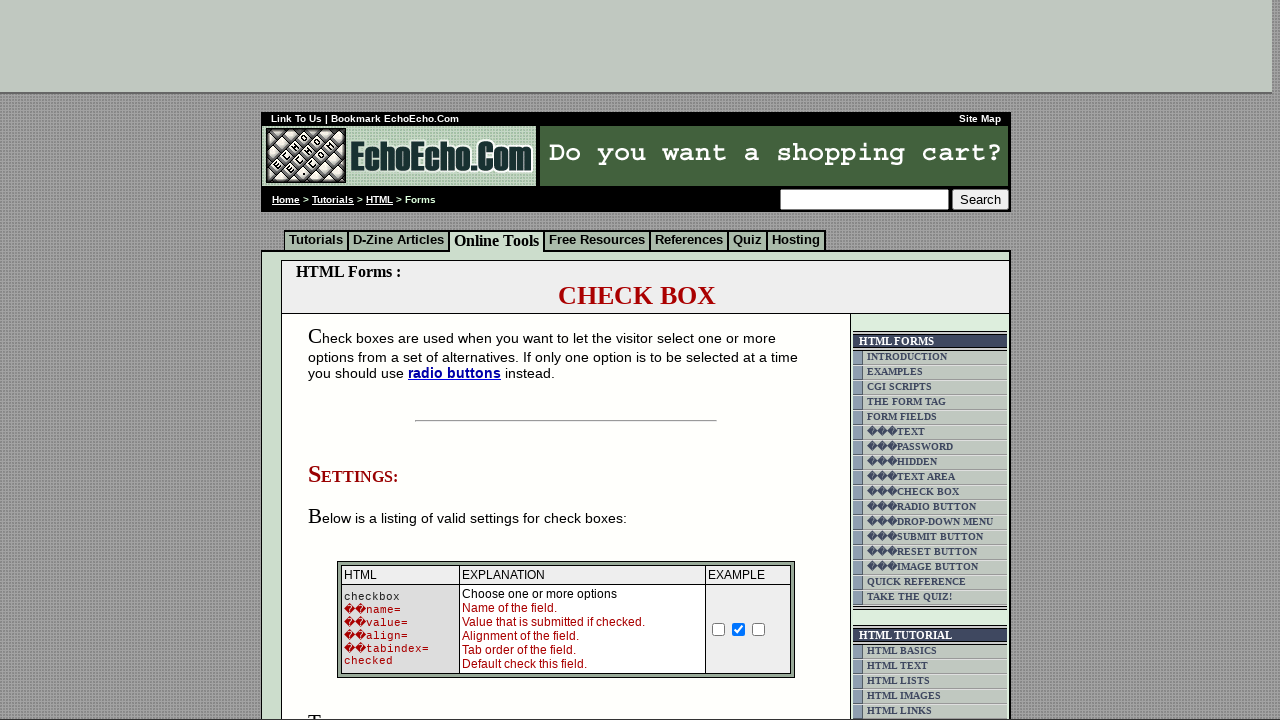

Retrieved checkbox checked state: None
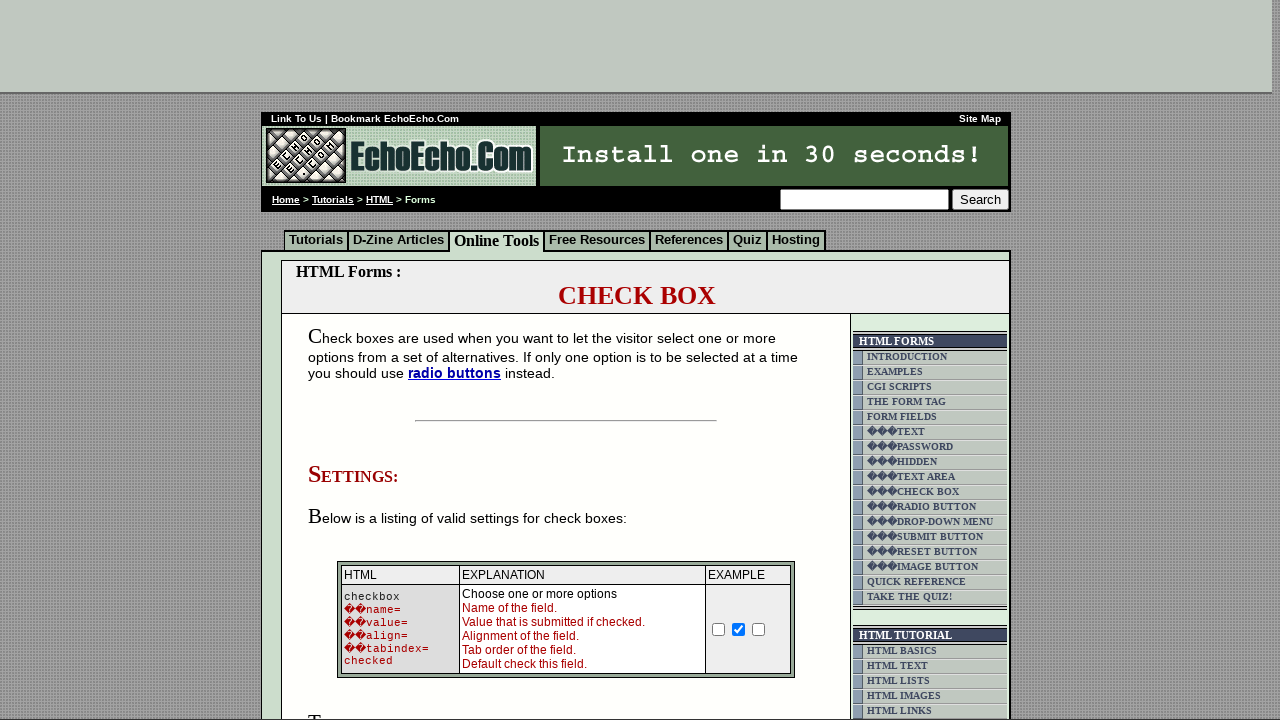

Verified checkbox with value 'Cheese' is visible
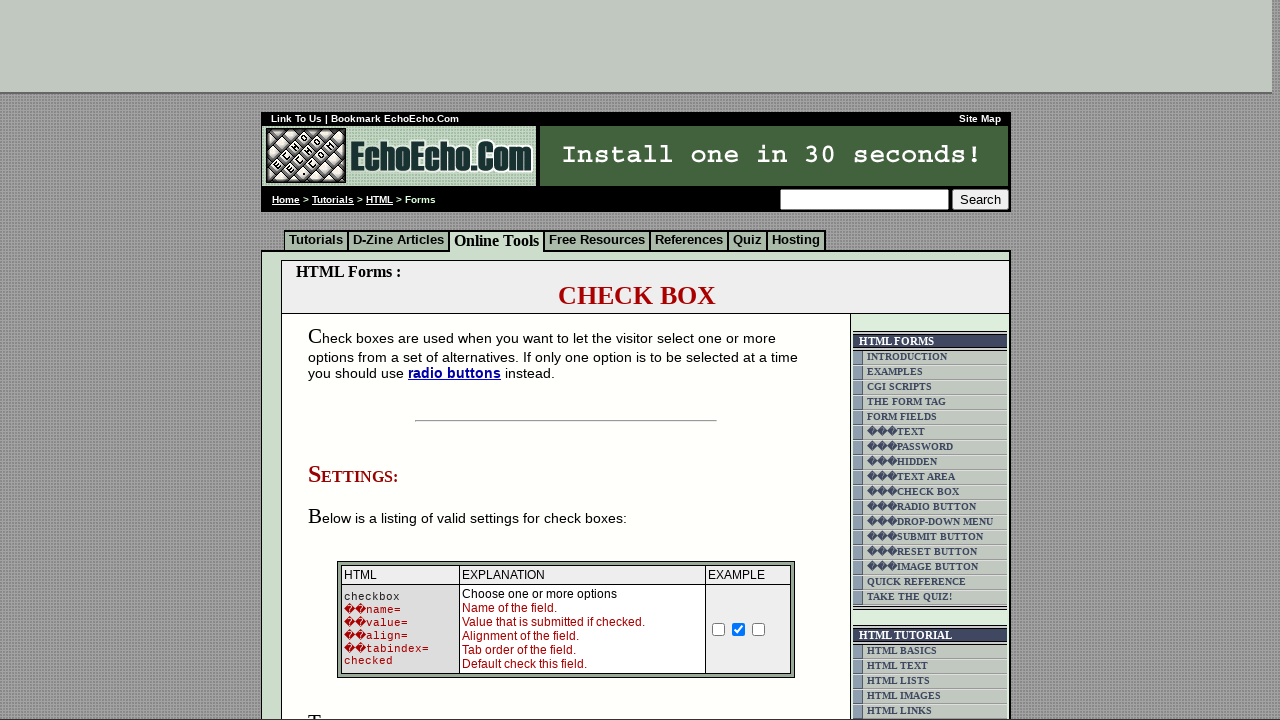

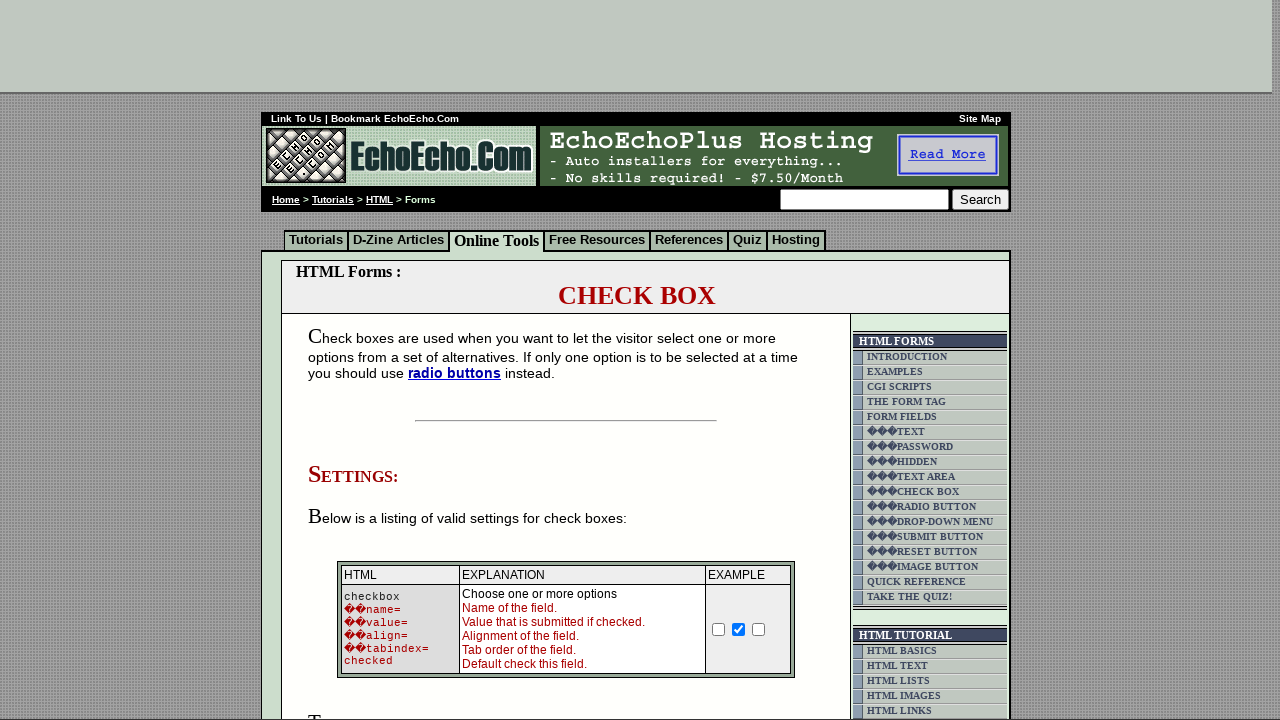